Tests checkbox interaction by verifying the first checkbox element is present on the page and clicking it if it's not already selected.

Starting URL: https://the-internet.herokuapp.com/checkboxes

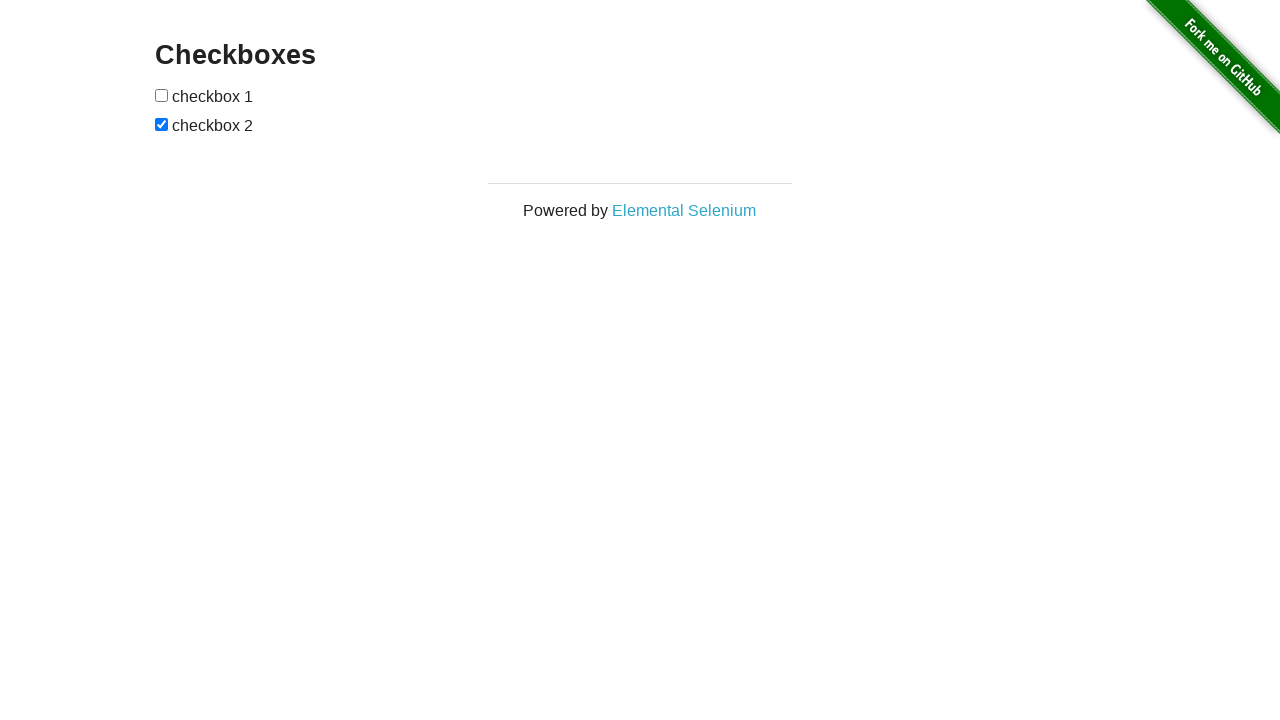

Located the first checkbox element
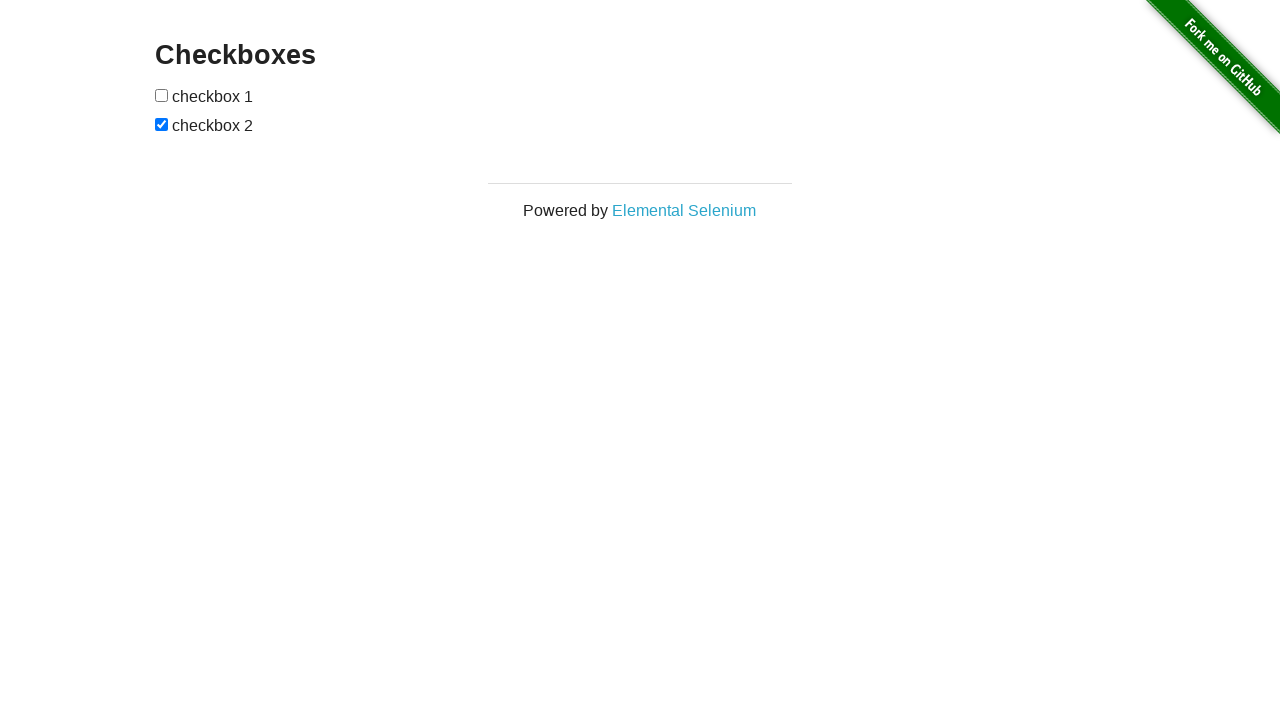

Verified first checkbox element is present on the page
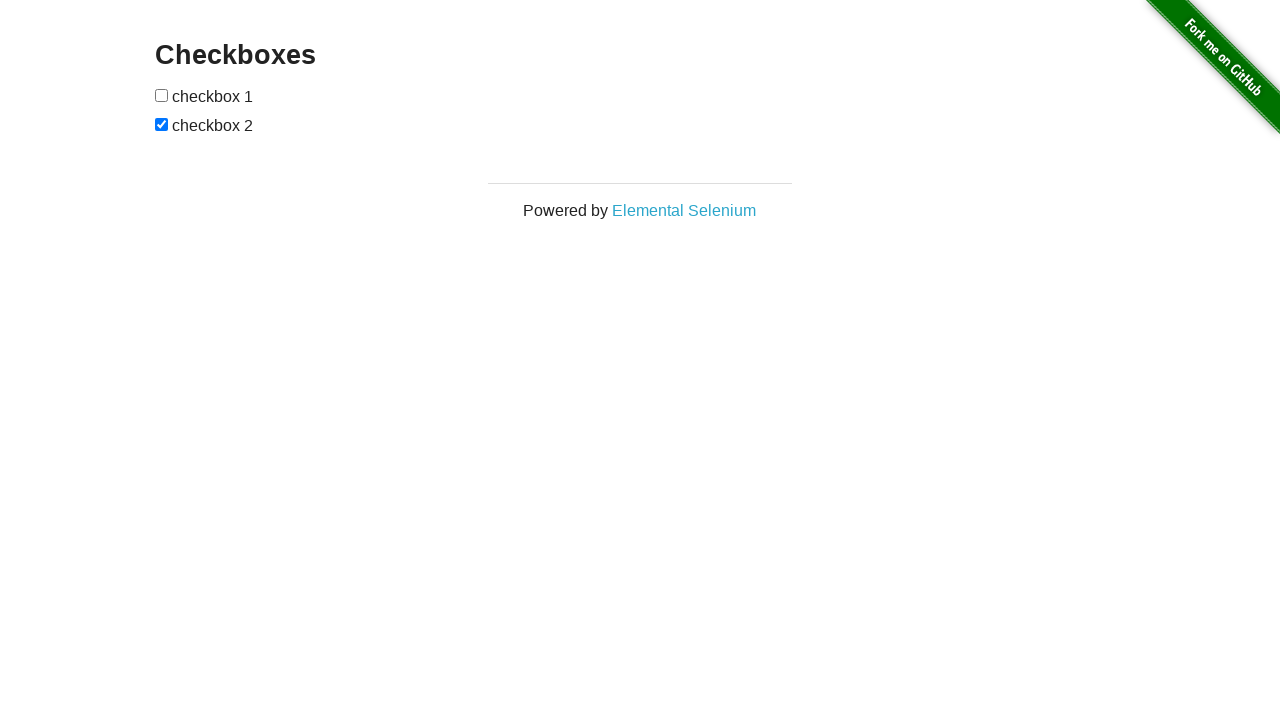

Retrieved the first checkbox element
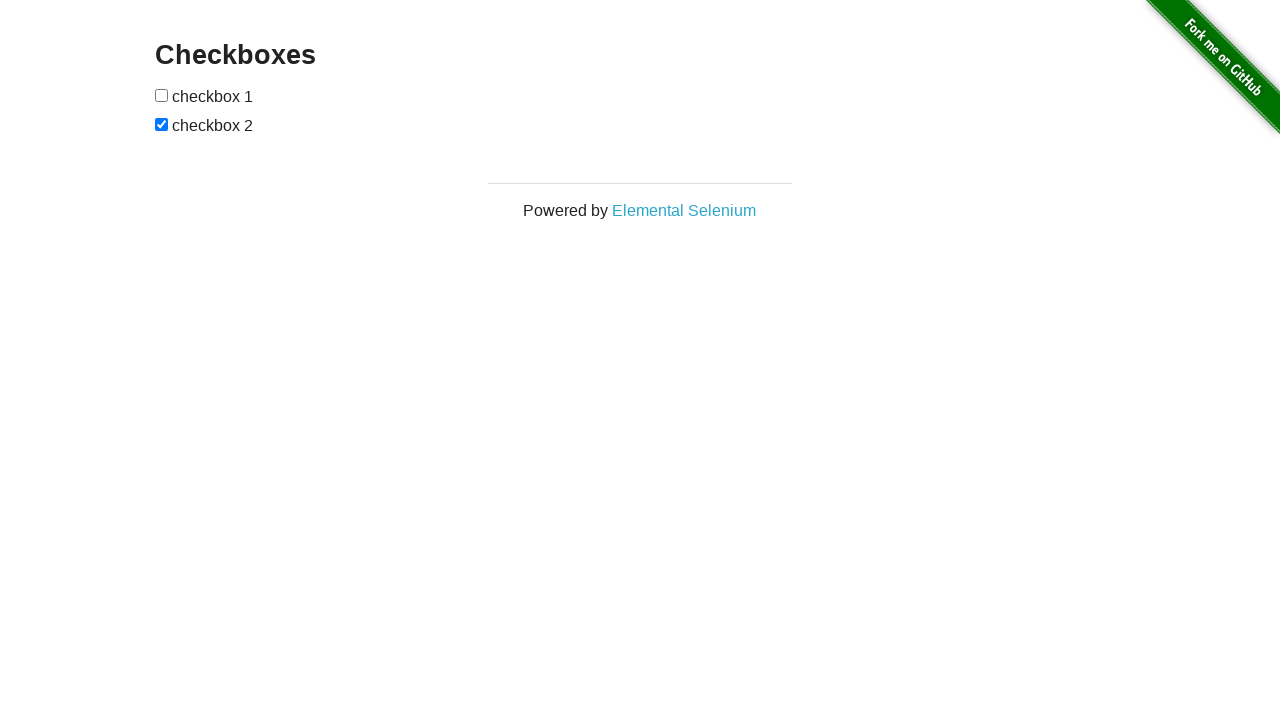

Confirmed checkbox is not checked
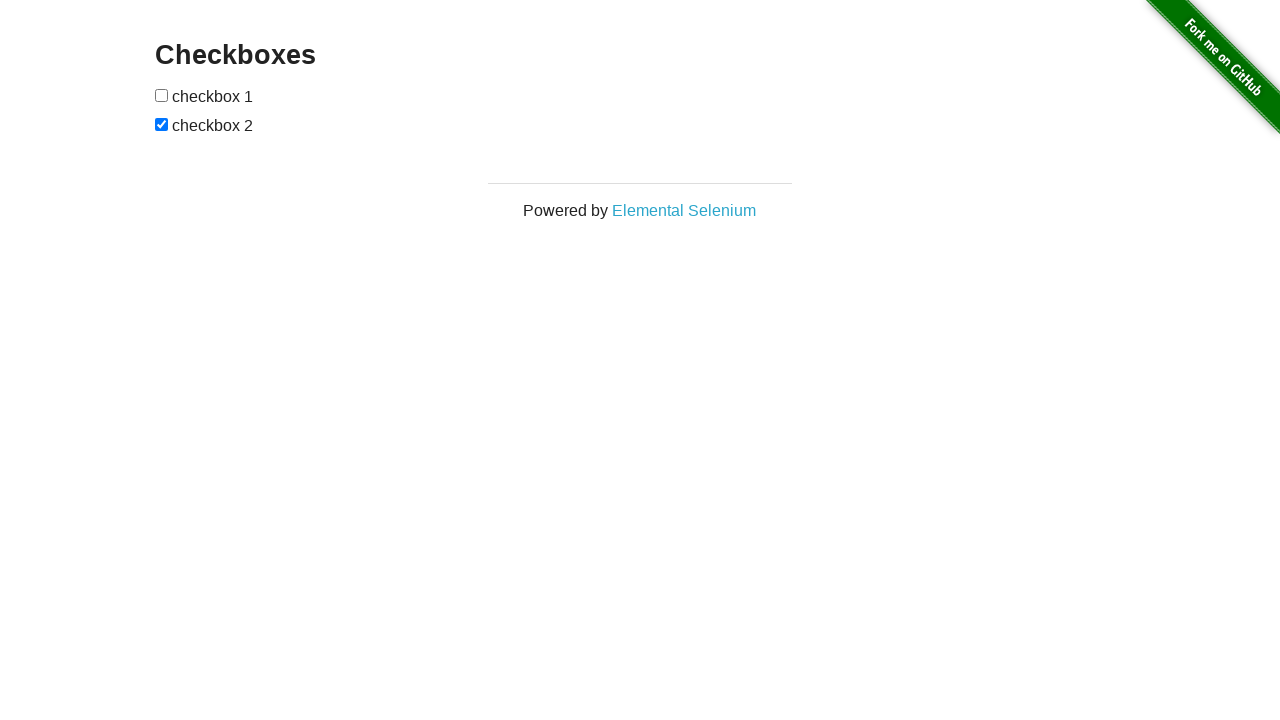

Clicked the first checkbox to select it at (162, 95) on xpath=//*[@id='checkboxes']/input[1] >> nth=0
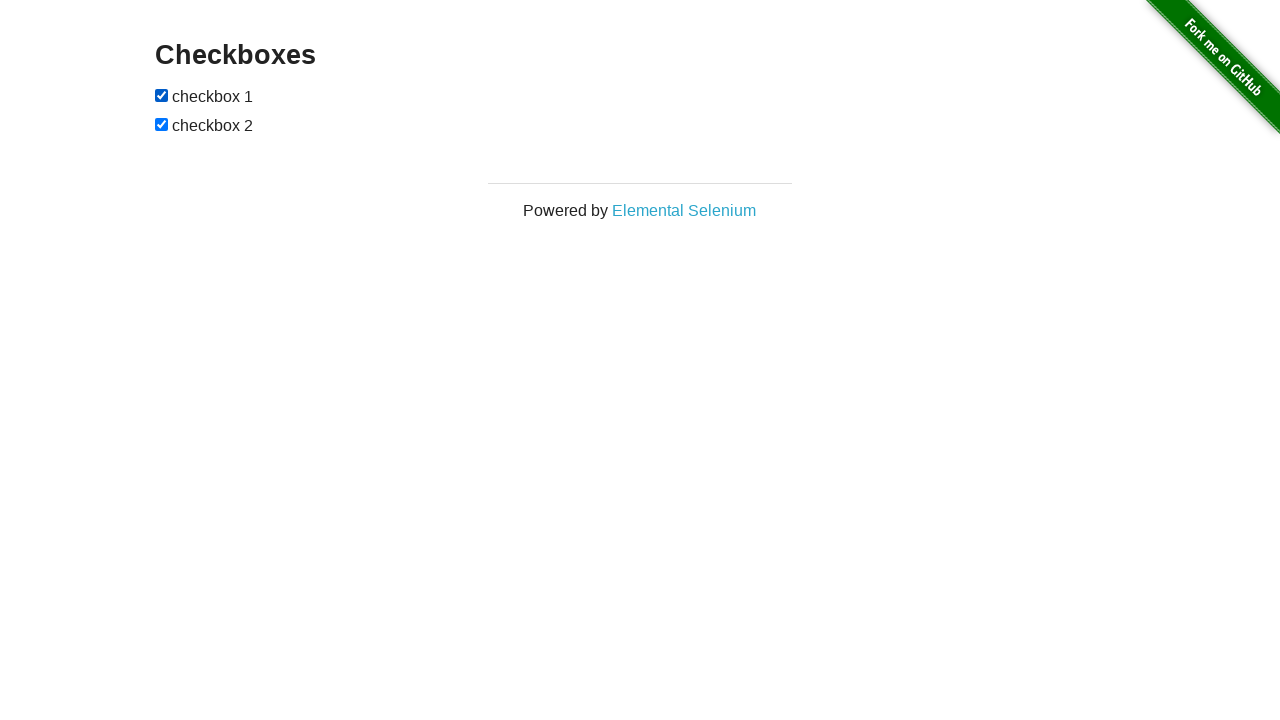

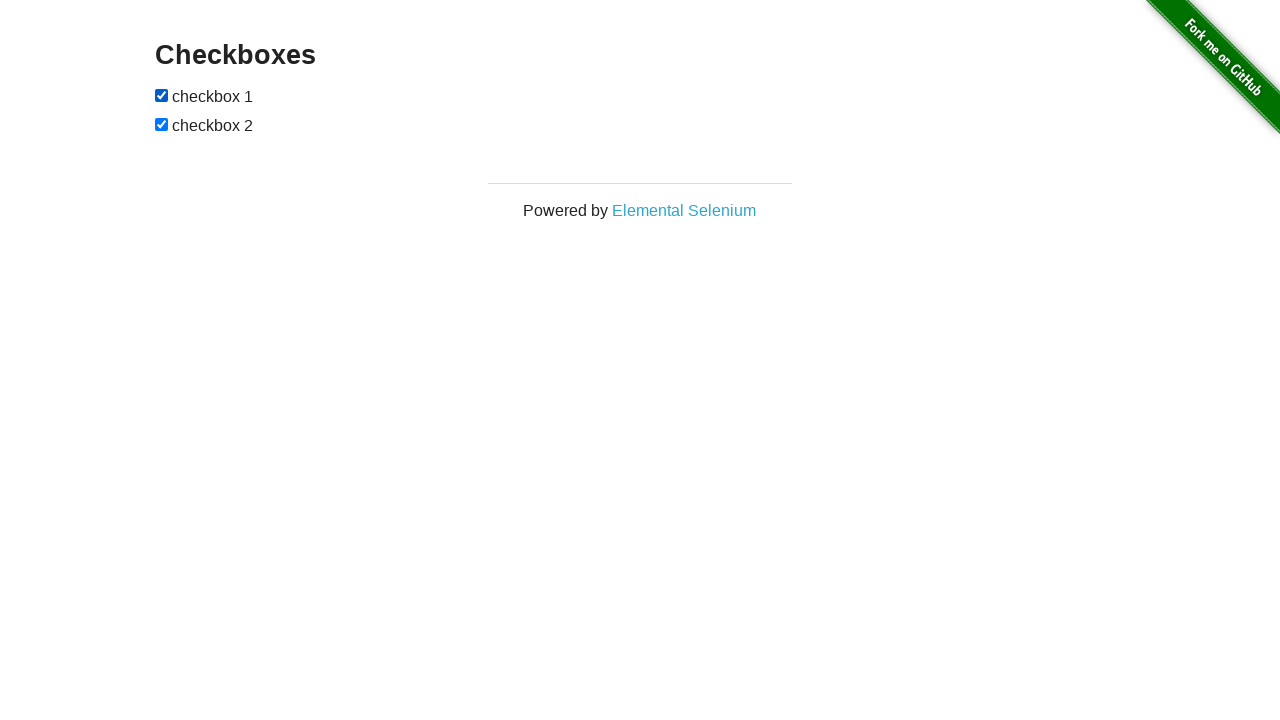